Tests that the Browse Languages page displays correct column titles: Language, Author, Date, Comments, Rate.

Starting URL: http://www.99-bottles-of-beer.net/

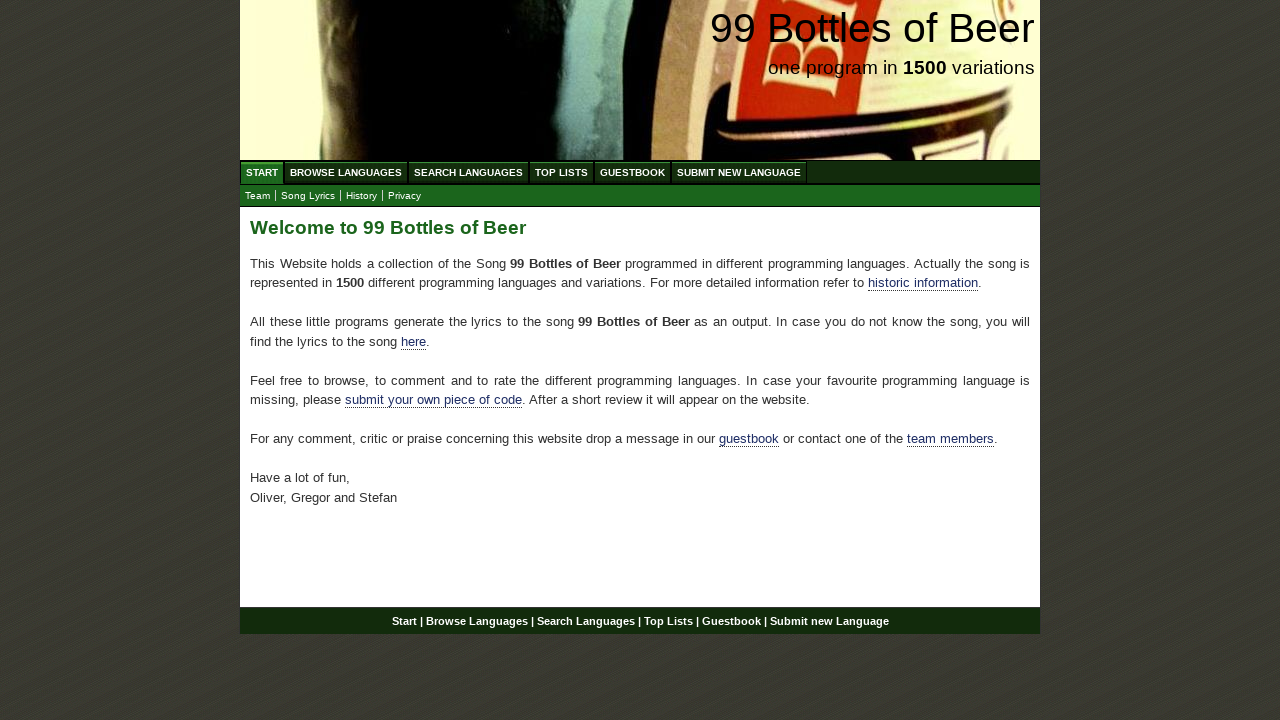

Clicked on Browse Languages menu at (346, 172) on xpath=/html/body/div/div[2]/ul[1]/li[2]/a
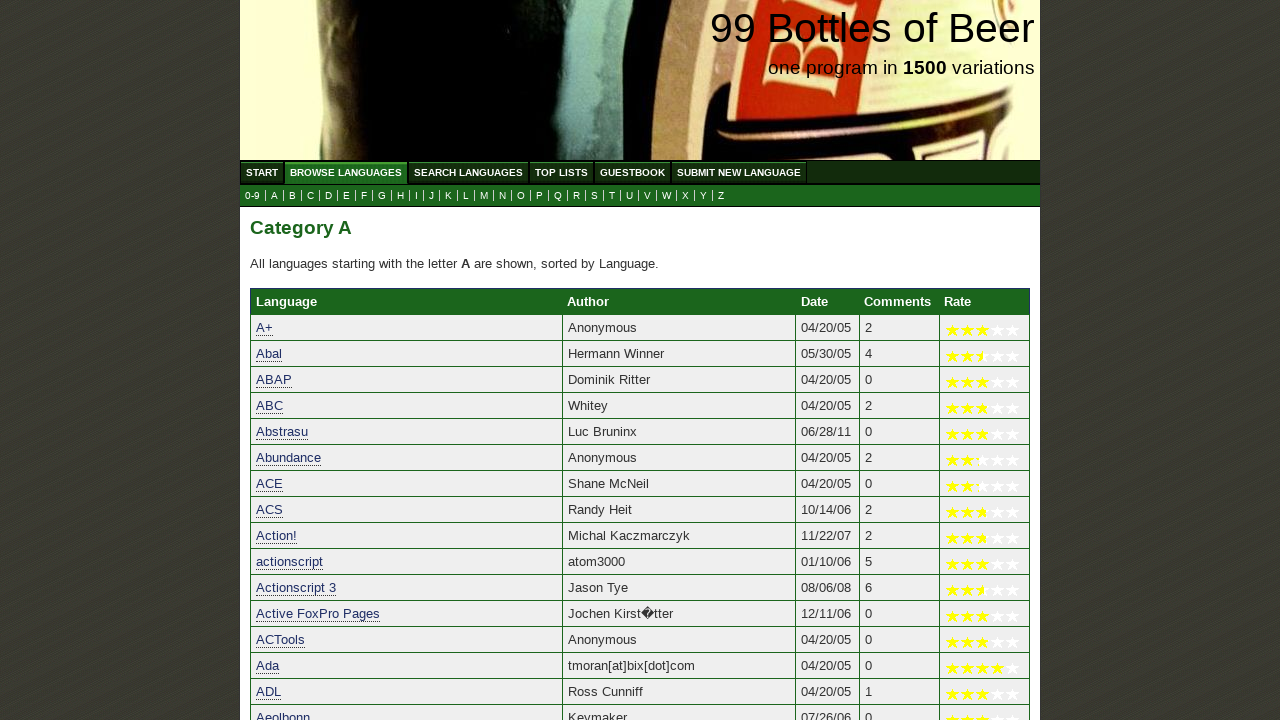

Table header row loaded on Browse Languages page
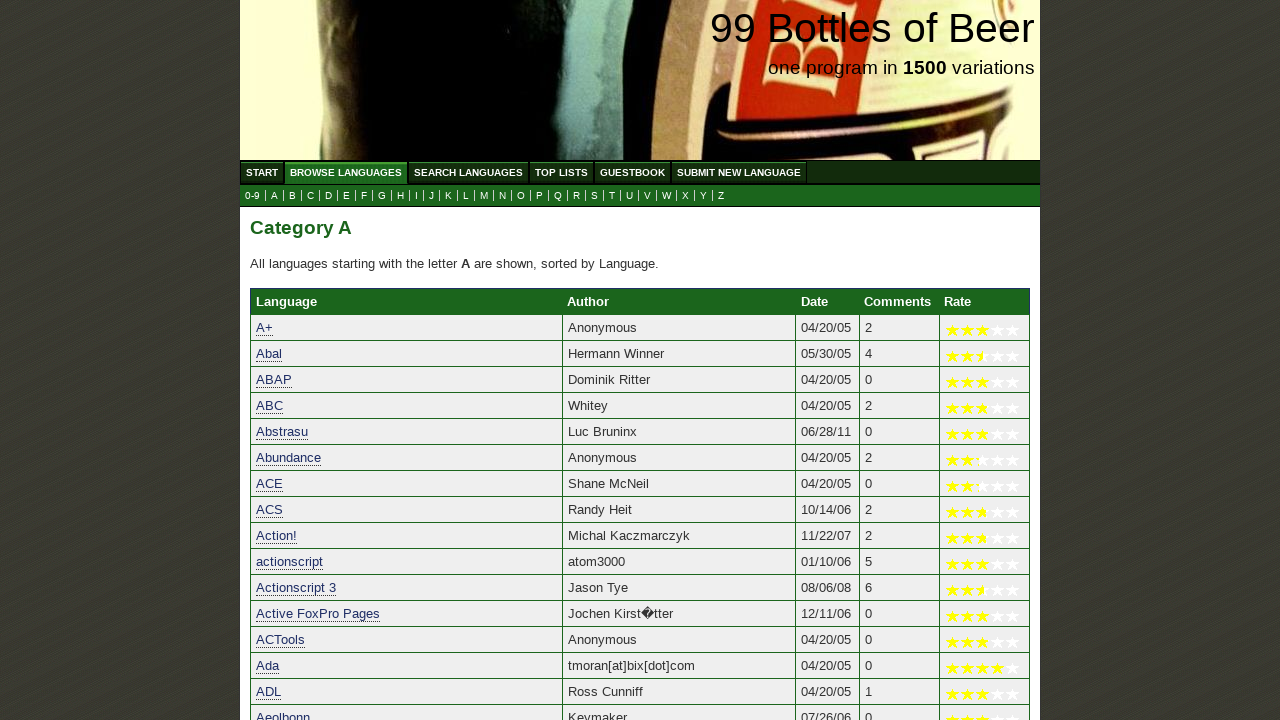

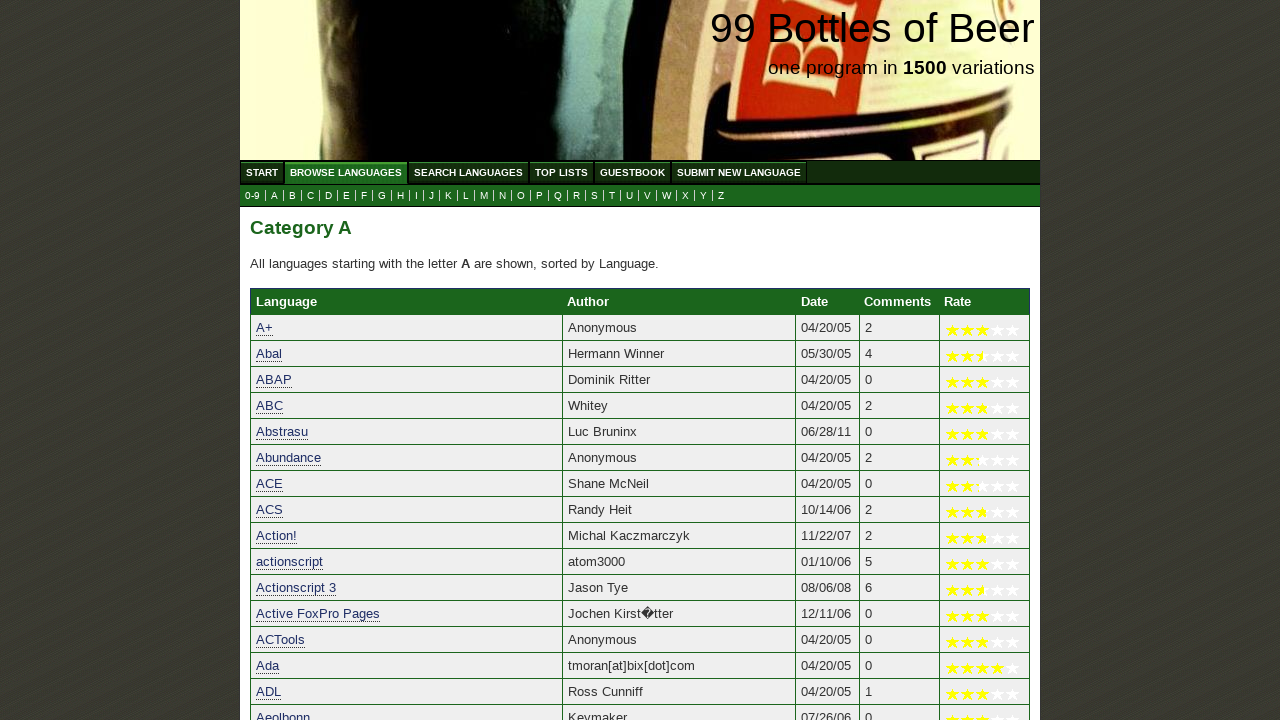